Tests the disappearing elements page by navigating to it, checking the list of elements, verifying specific elements are not present, and navigating back home

Starting URL: https://the-internet.herokuapp.com/

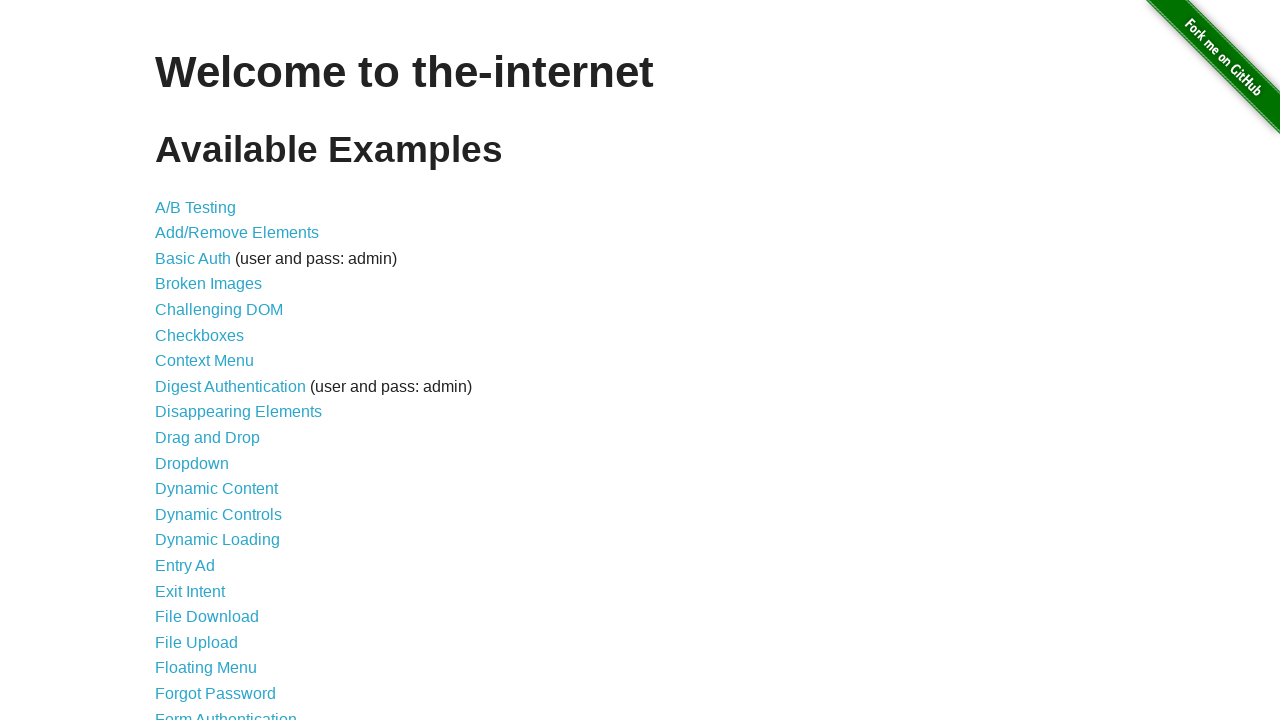

Clicked on Disappearing Elements link at (238, 412) on text=Disappearing Elements
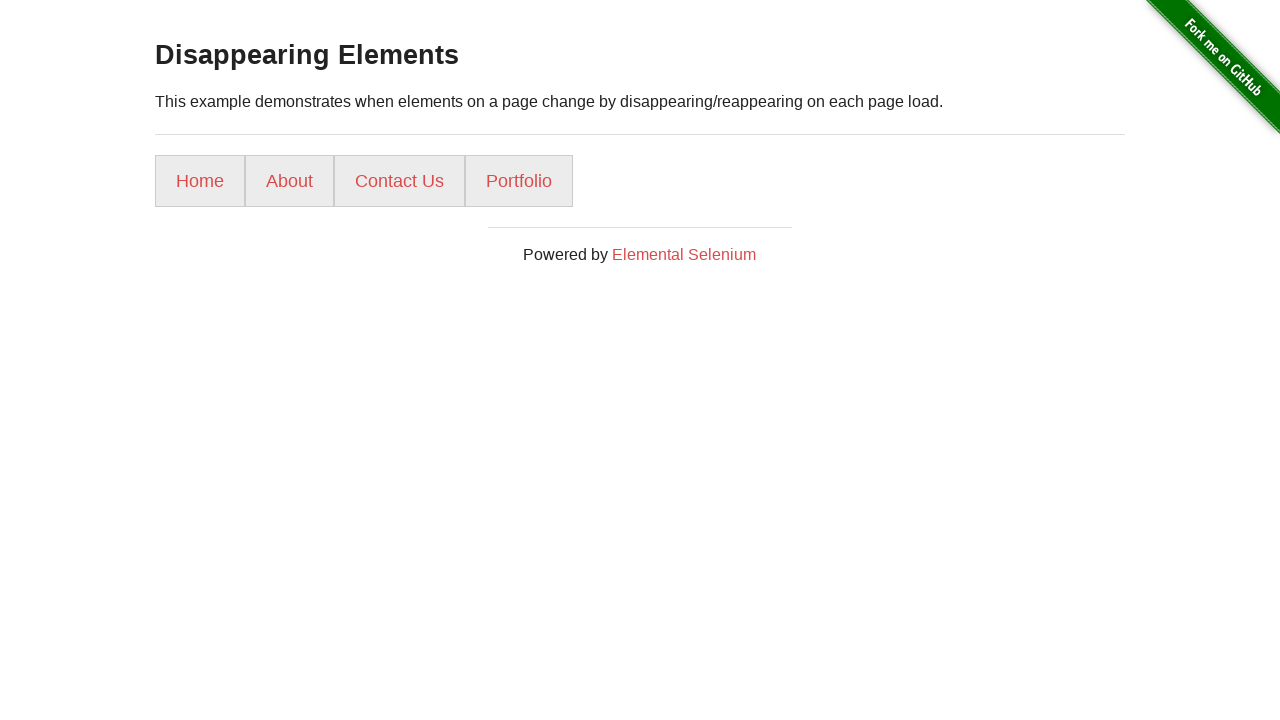

Waited for list elements to load
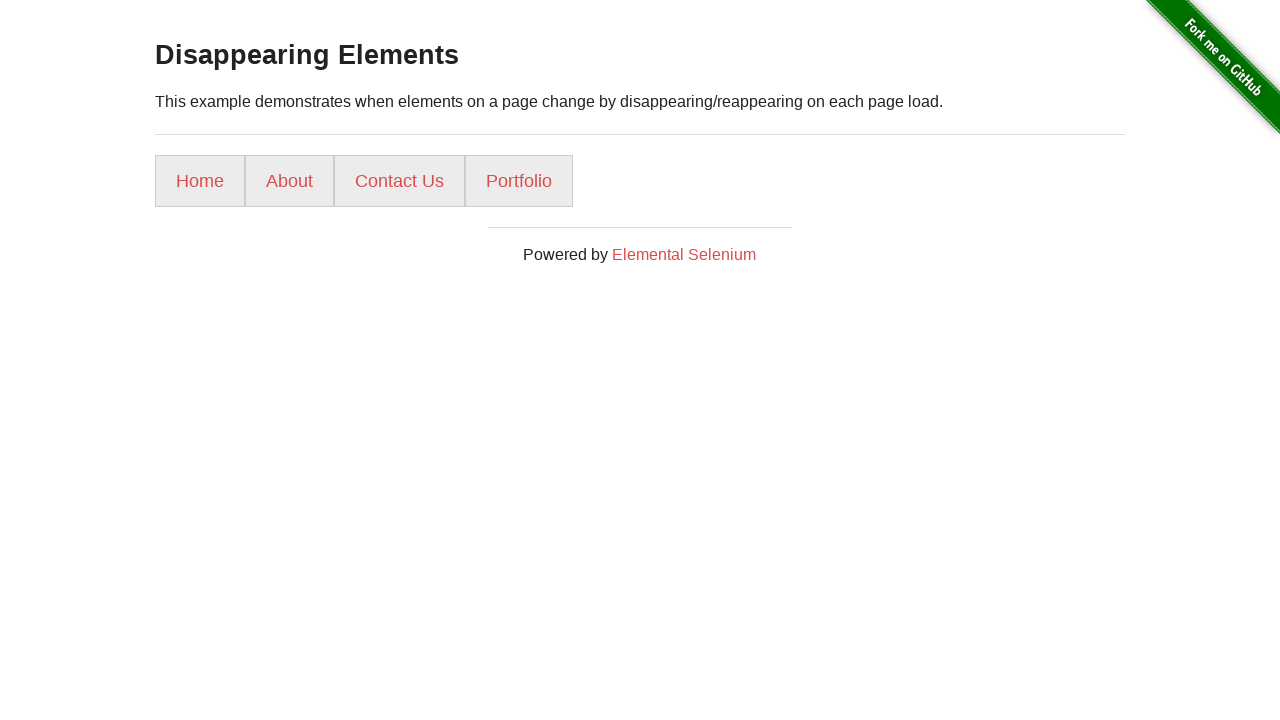

Retrieved all list elements from the page
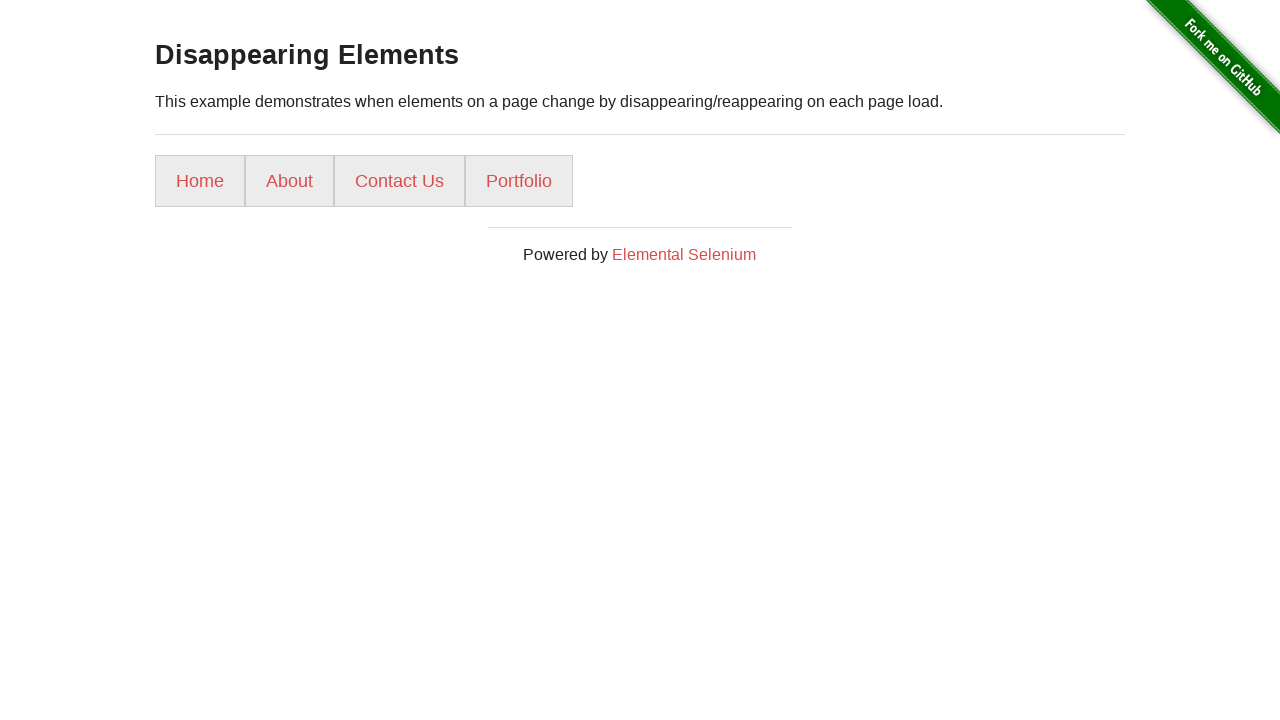

Verified that Gallery element is not present
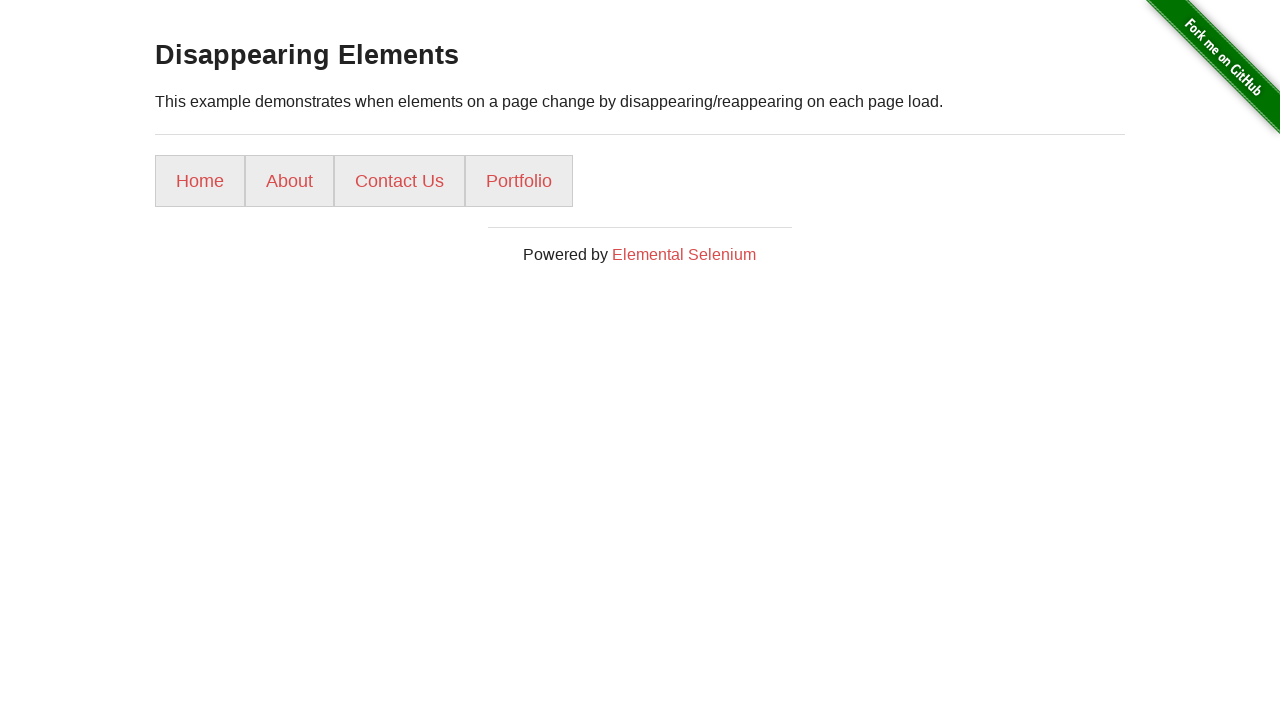

Attempted to click nonexistent link and caught expected error on text=Nonexistent Link
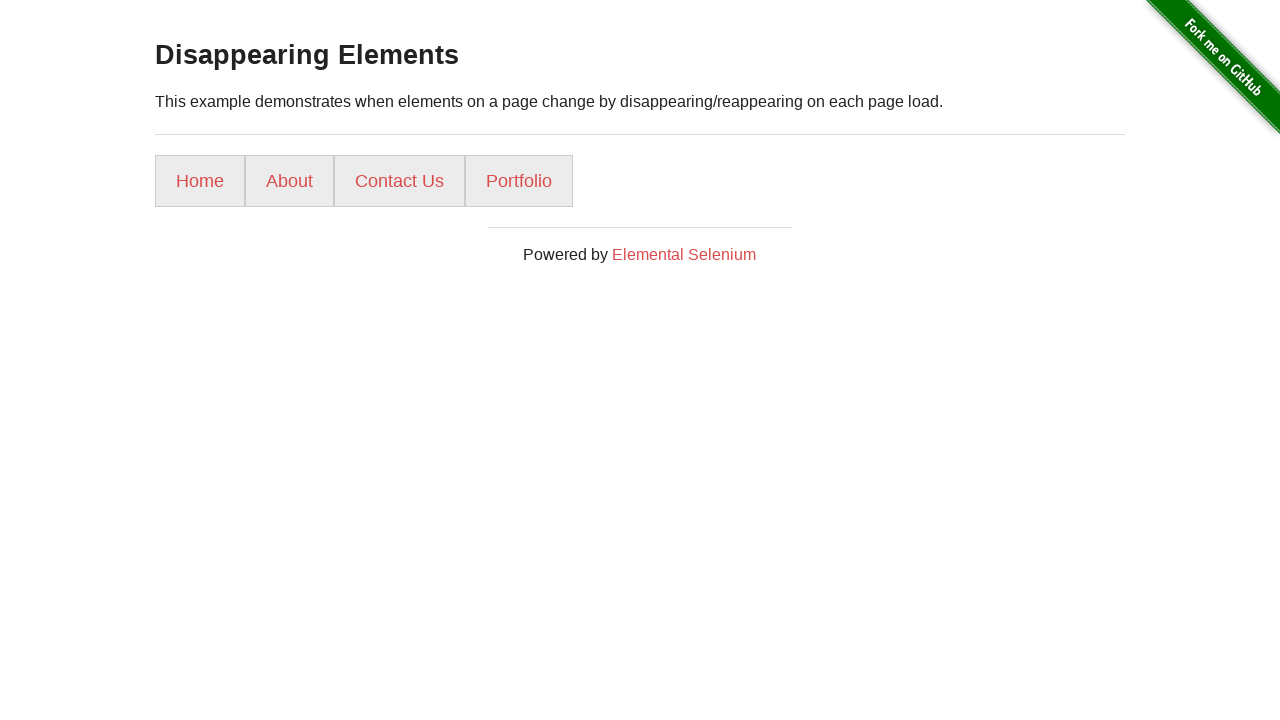

Clicked on Home link to navigate back at (200, 181) on text=Home
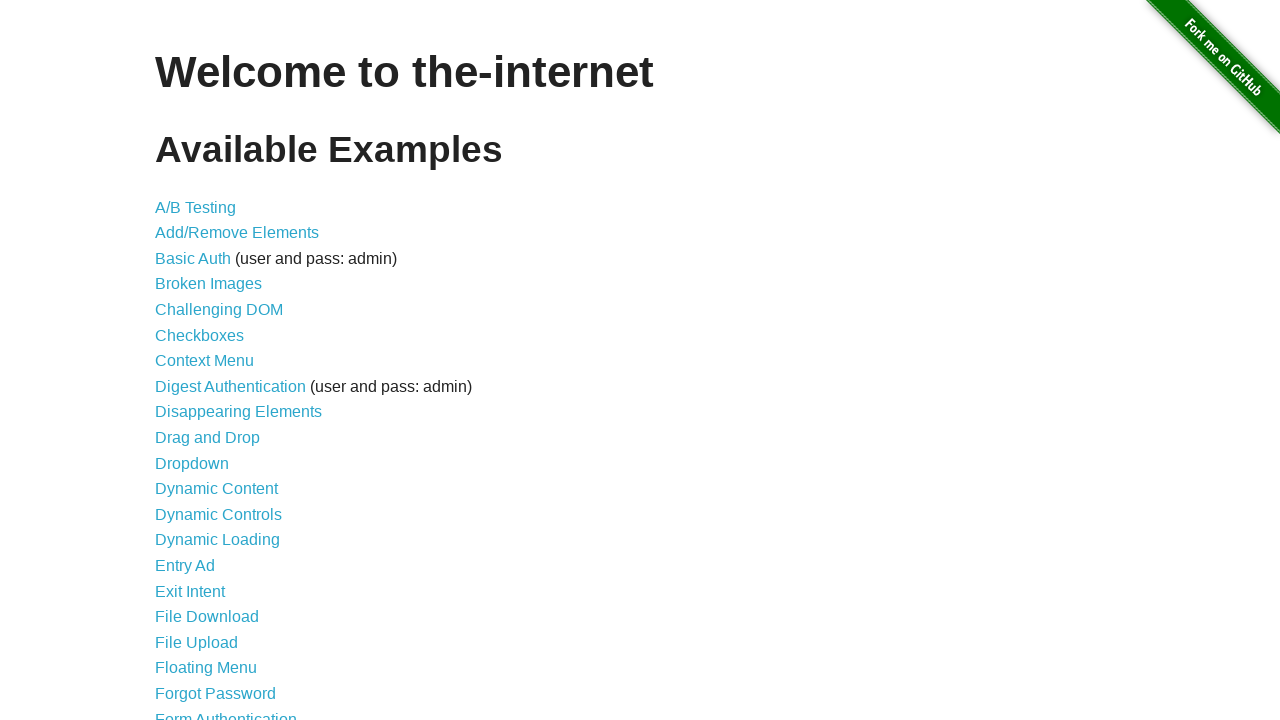

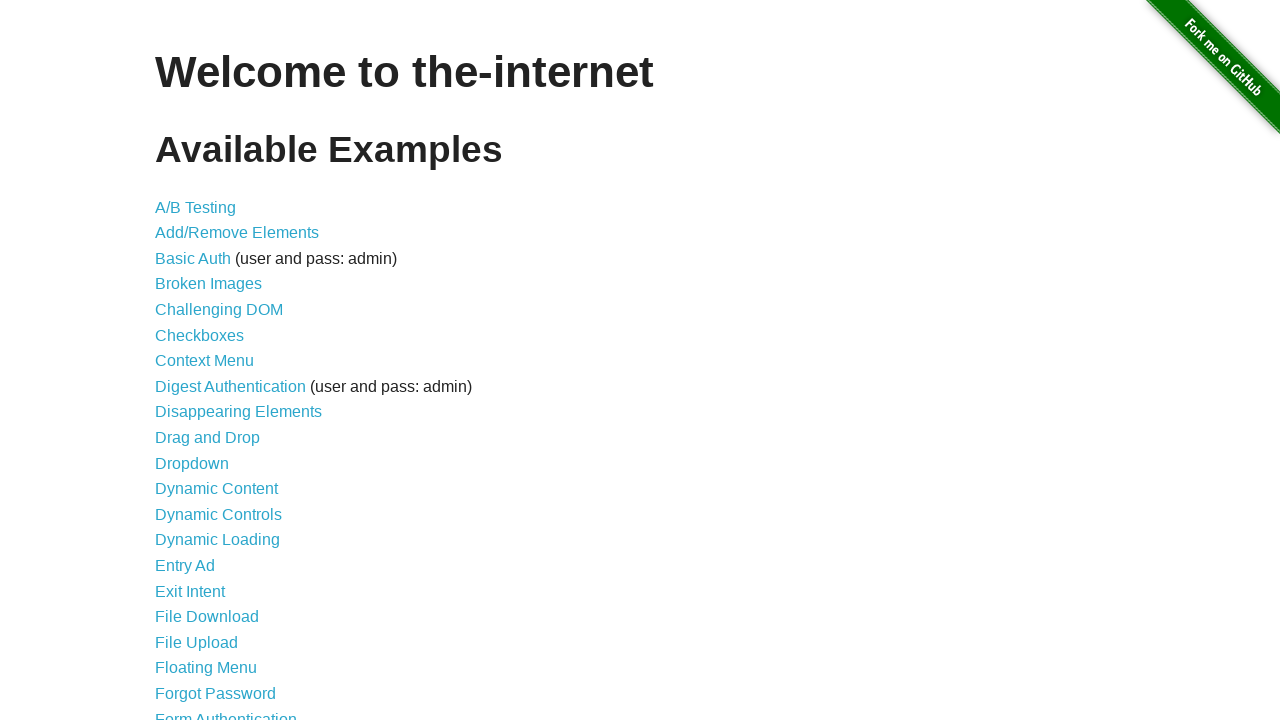